Tests filling the current address field on a practice form and scrolls down the page to view more content.

Starting URL: https://demoqa.com/automation-practice-form

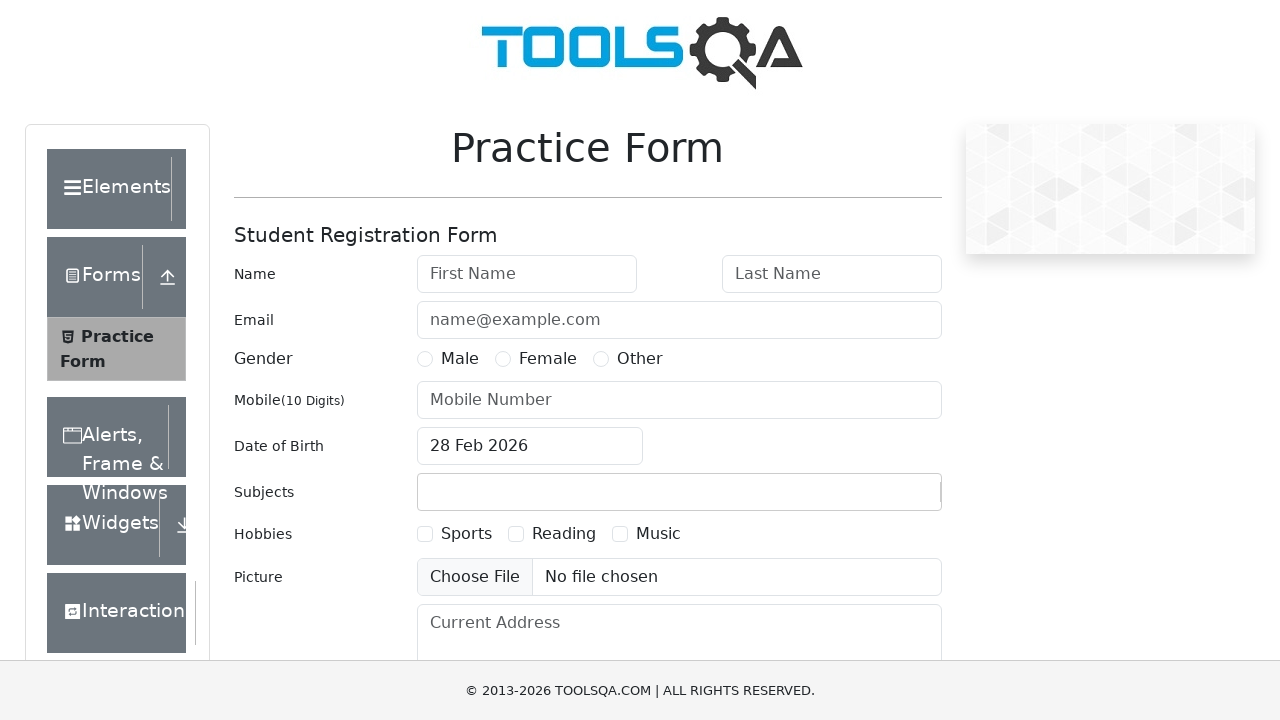

Filled current address field with 'Anantapur-DamodharColony-Andrapradseh(515787)' on #currentAddress
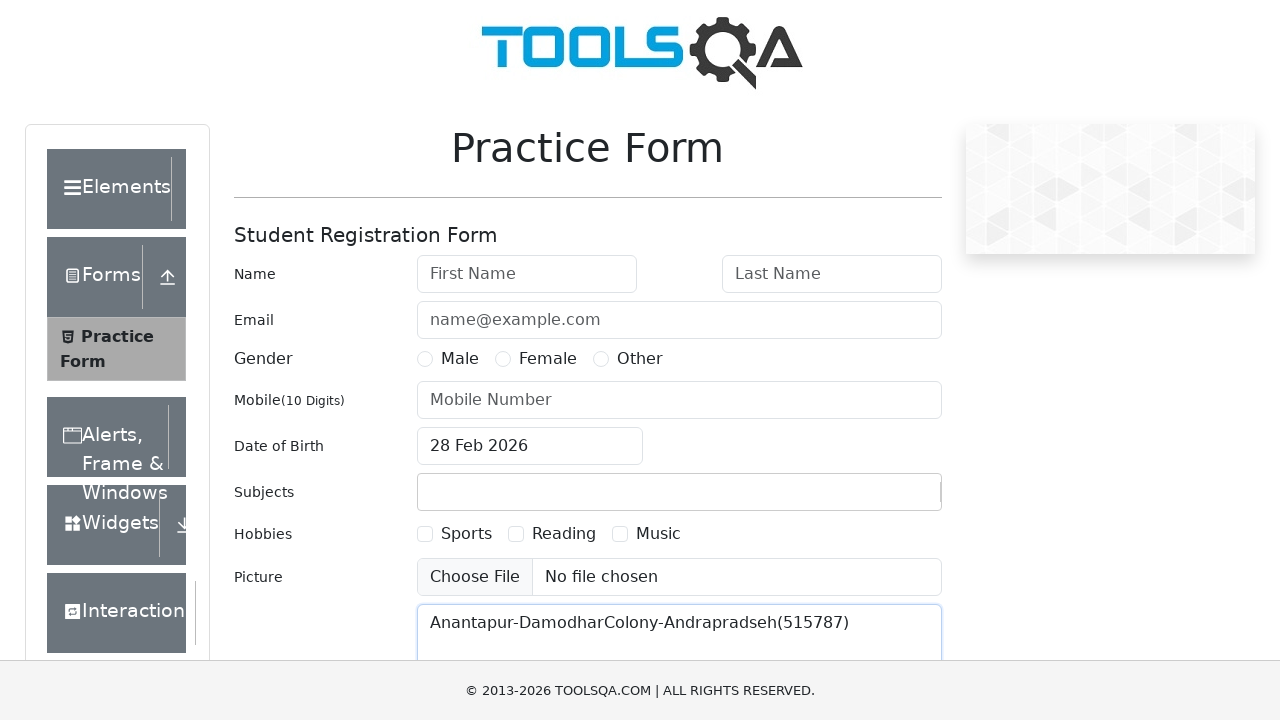

Scrolled down the page by 400 pixels
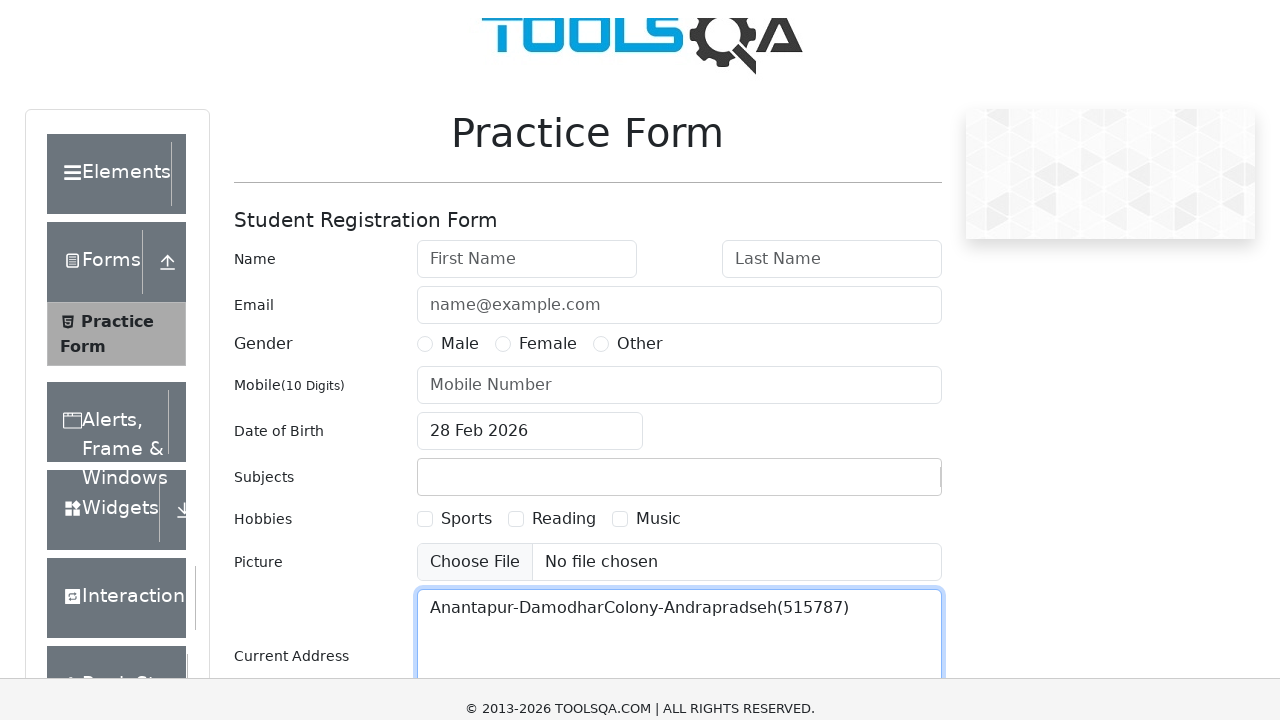

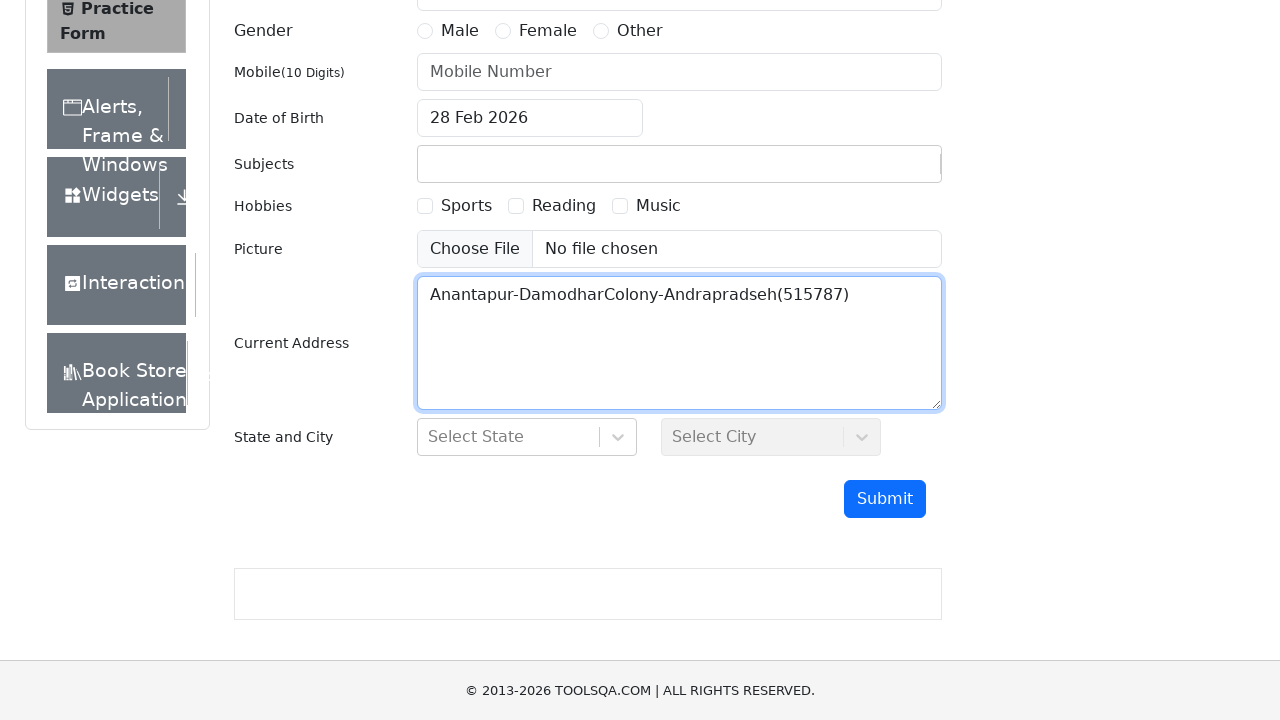